Tests drag and drop functionality on jQuery UI demo page by dragging an element and dropping it onto a target area

Starting URL: https://jqueryui.com/droppable/

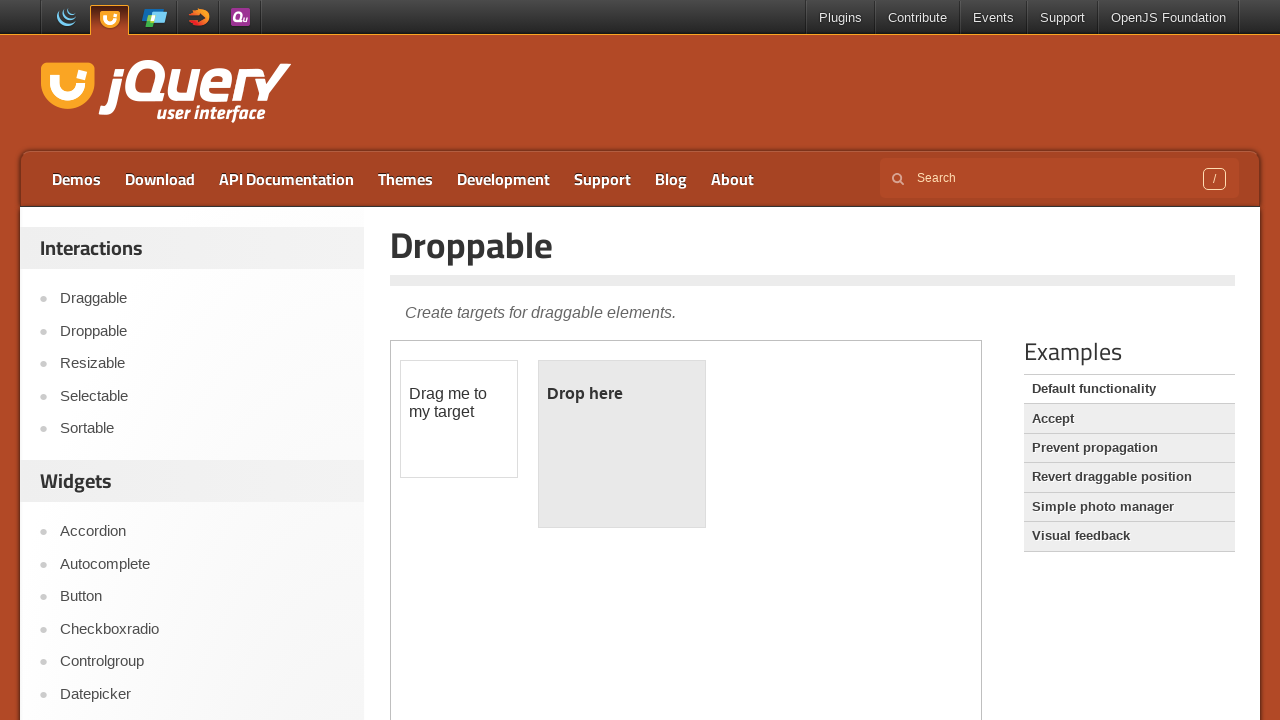

Located the demo iframe
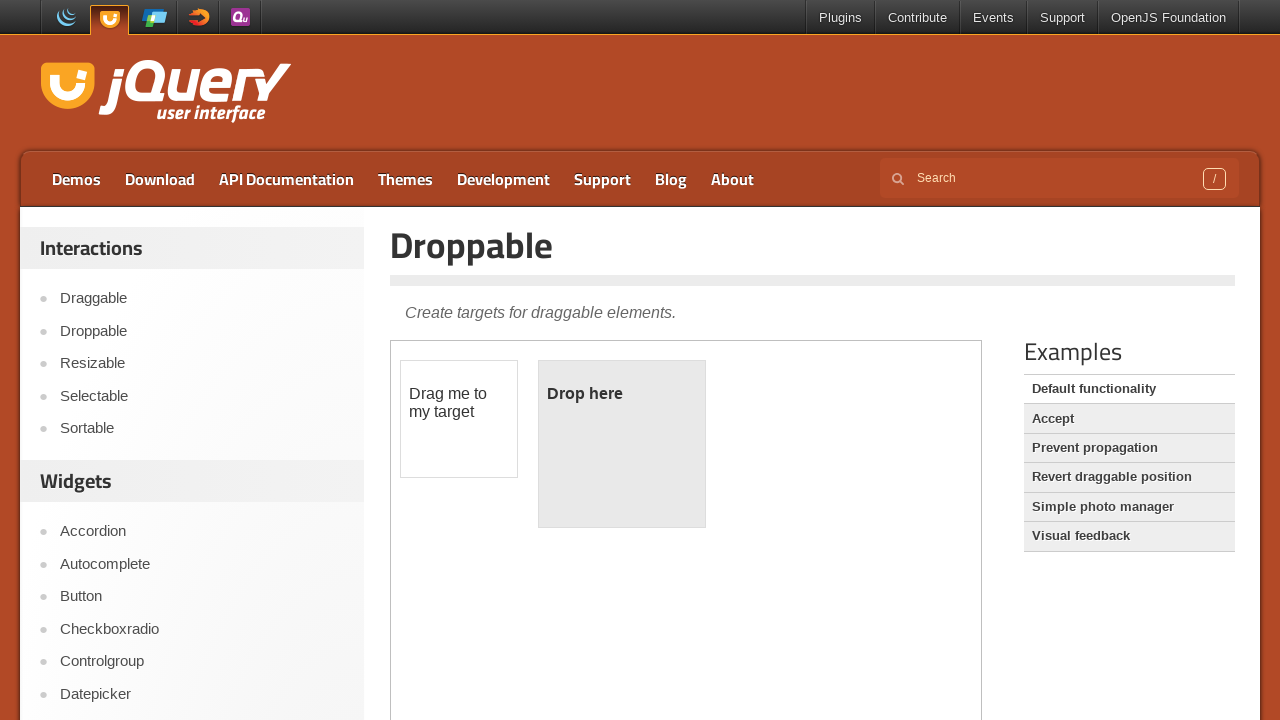

Located the draggable element
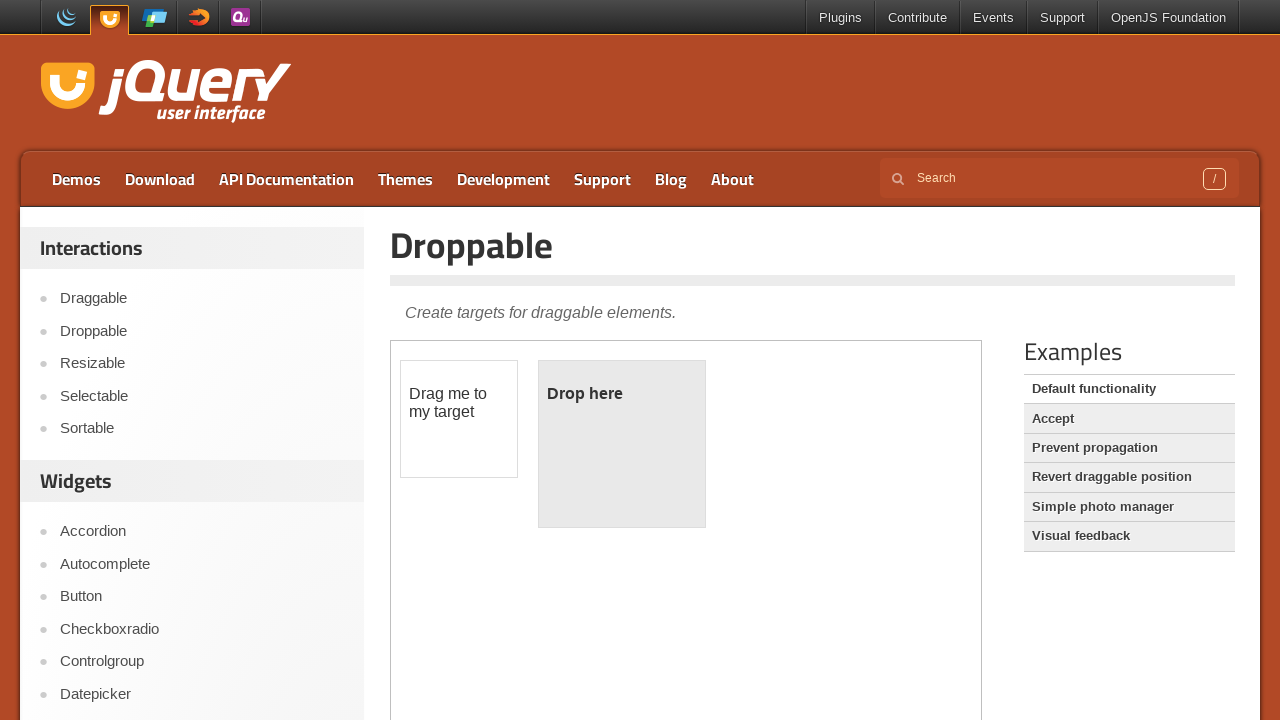

Located the droppable target area
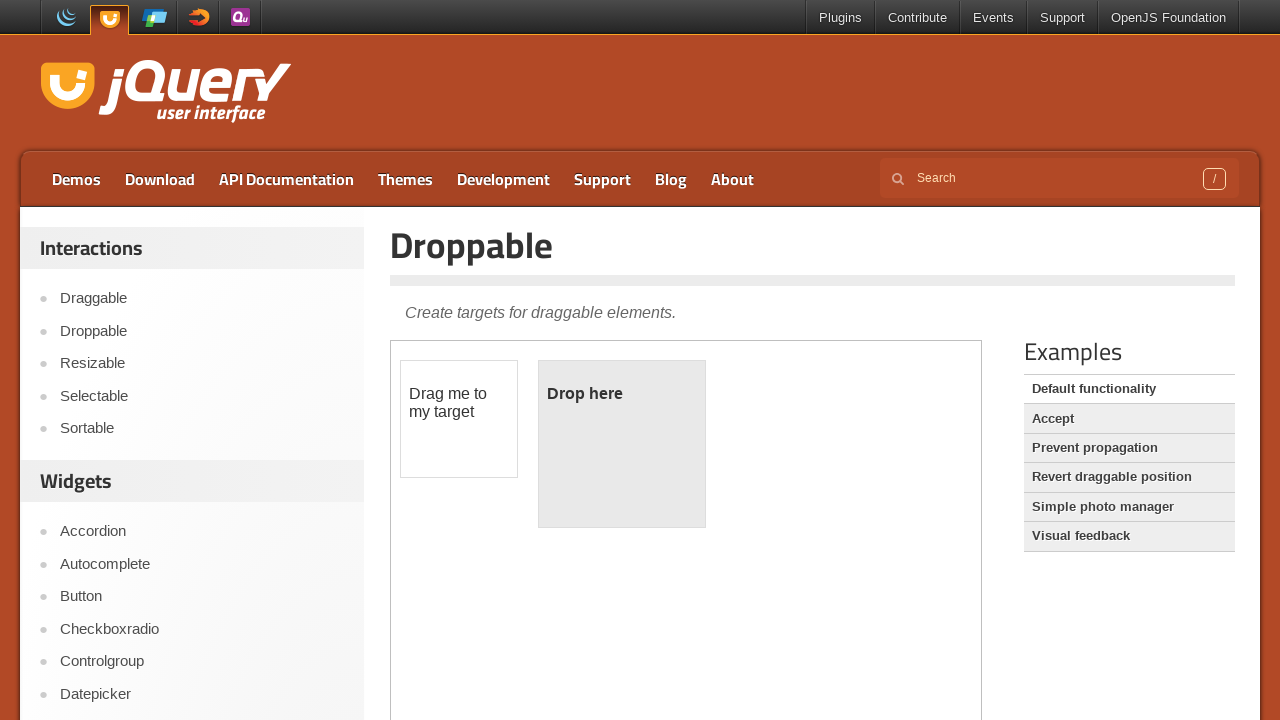

Dragged and dropped the element onto the target area at (622, 444)
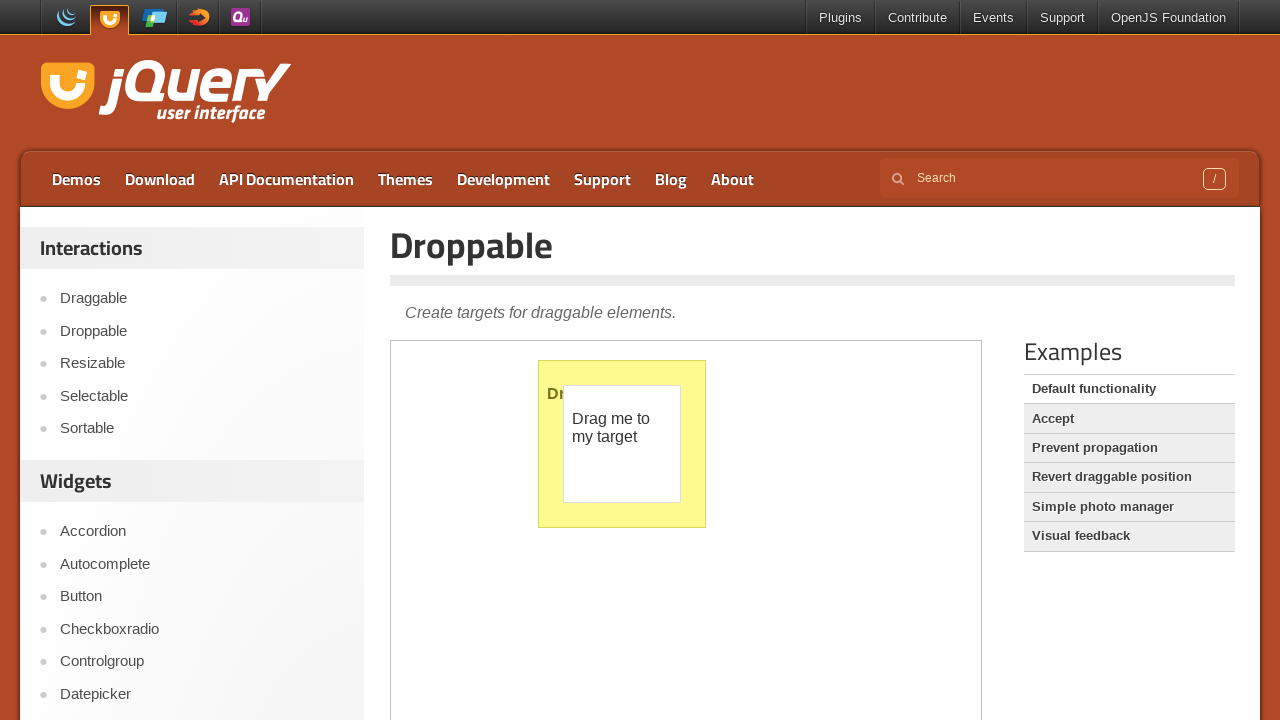

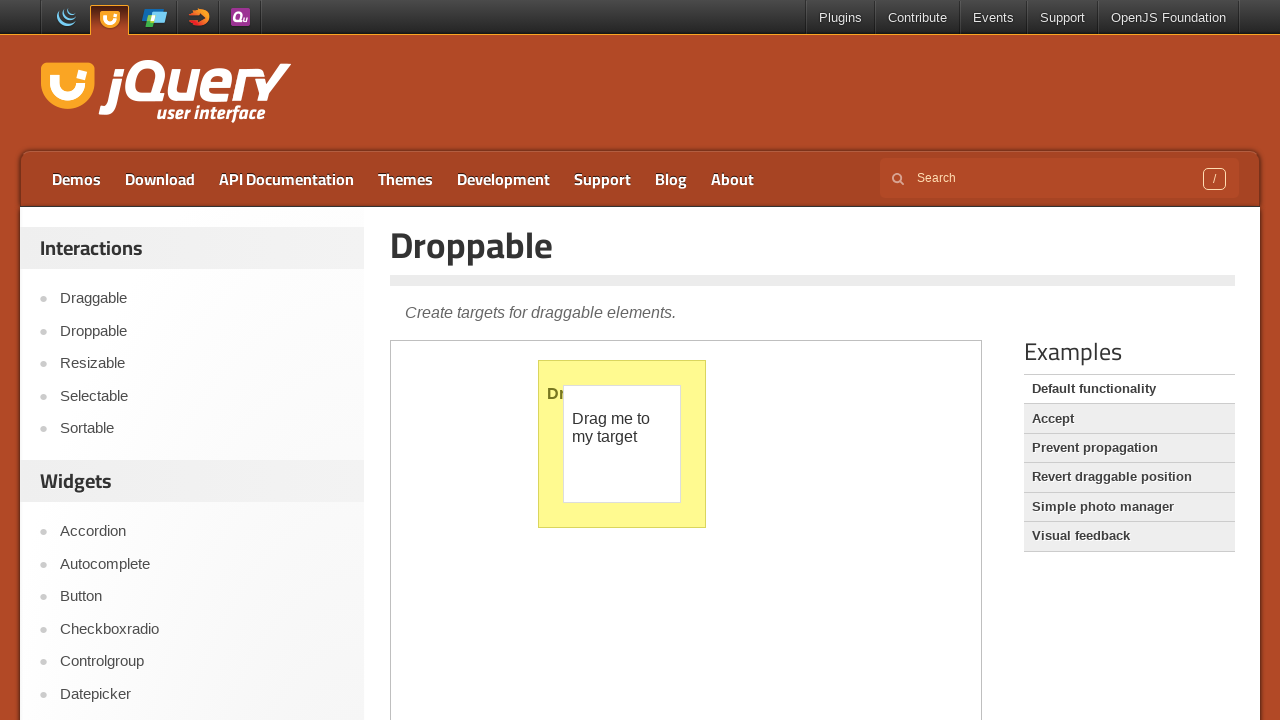